Tests a contact form by filling all fields (name, email, phone) and verifying the confirmation message

Starting URL: https://lm.skillbox.cc/qa_tester/module02/homework1/

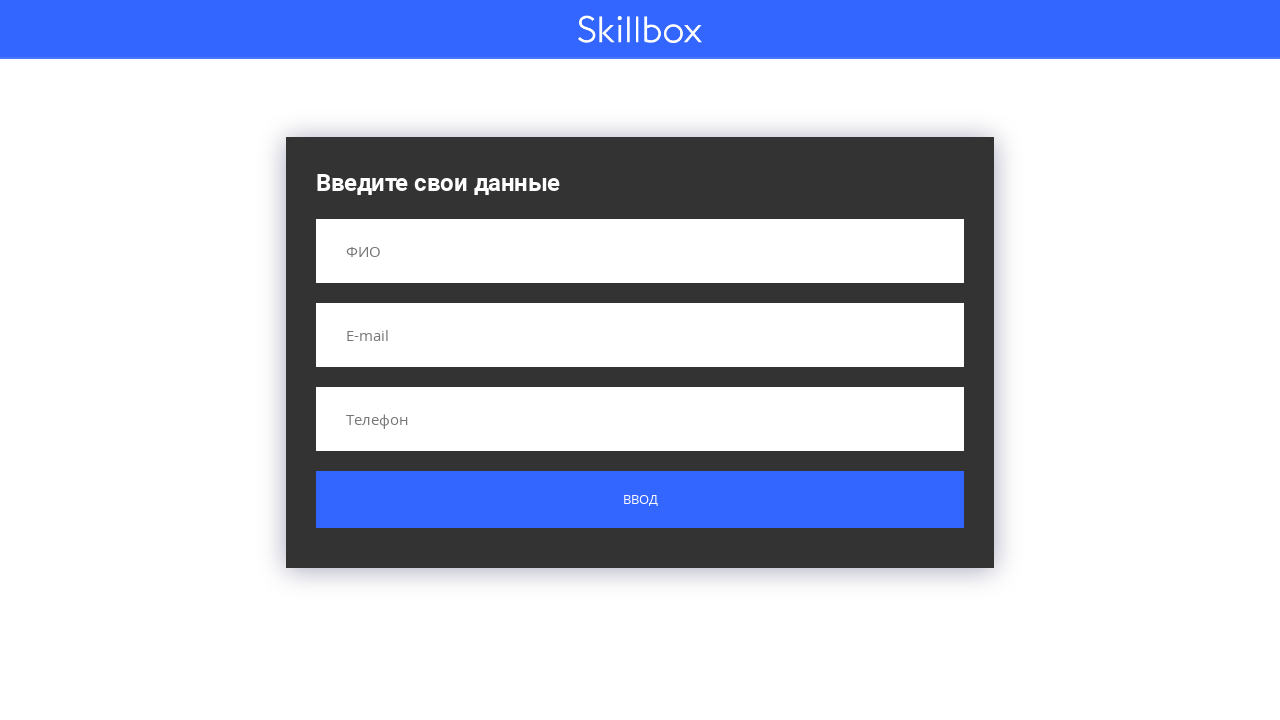

Filled name field with 'Пупкин Василий Алибабаевич' on input[name='name']
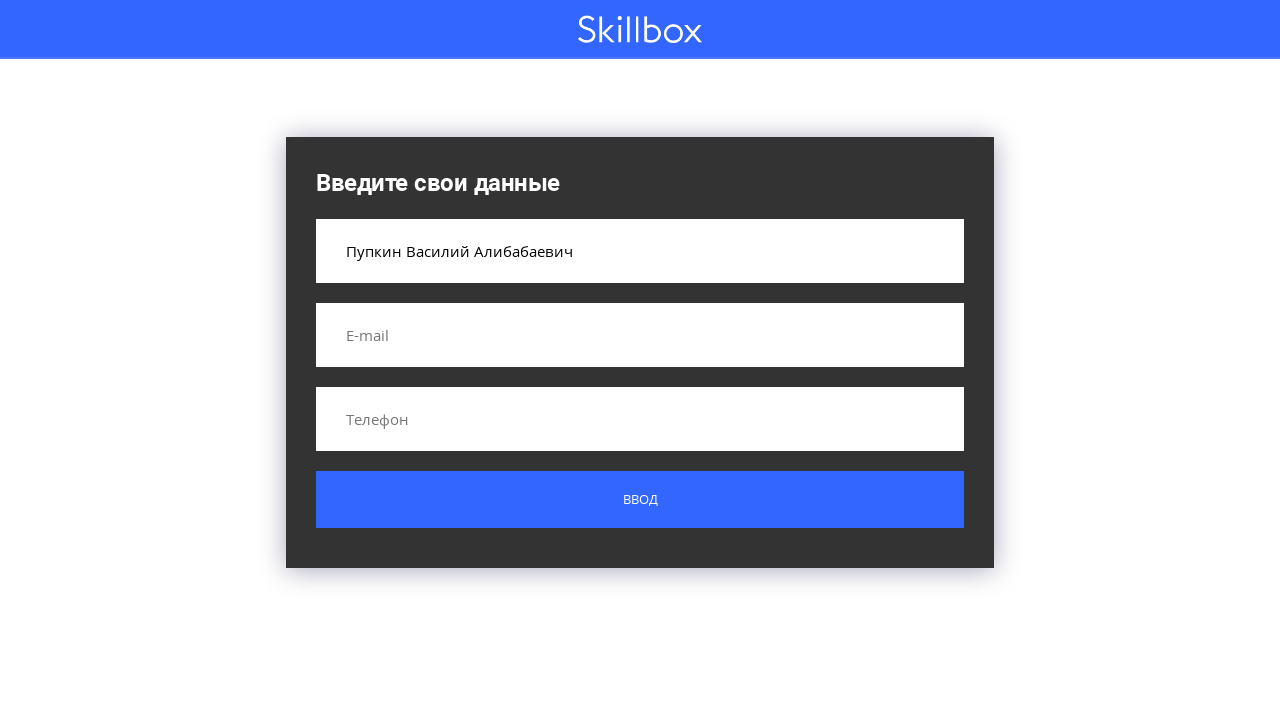

Filled email field with 'pupkin@mail.ru' on input[name='email']
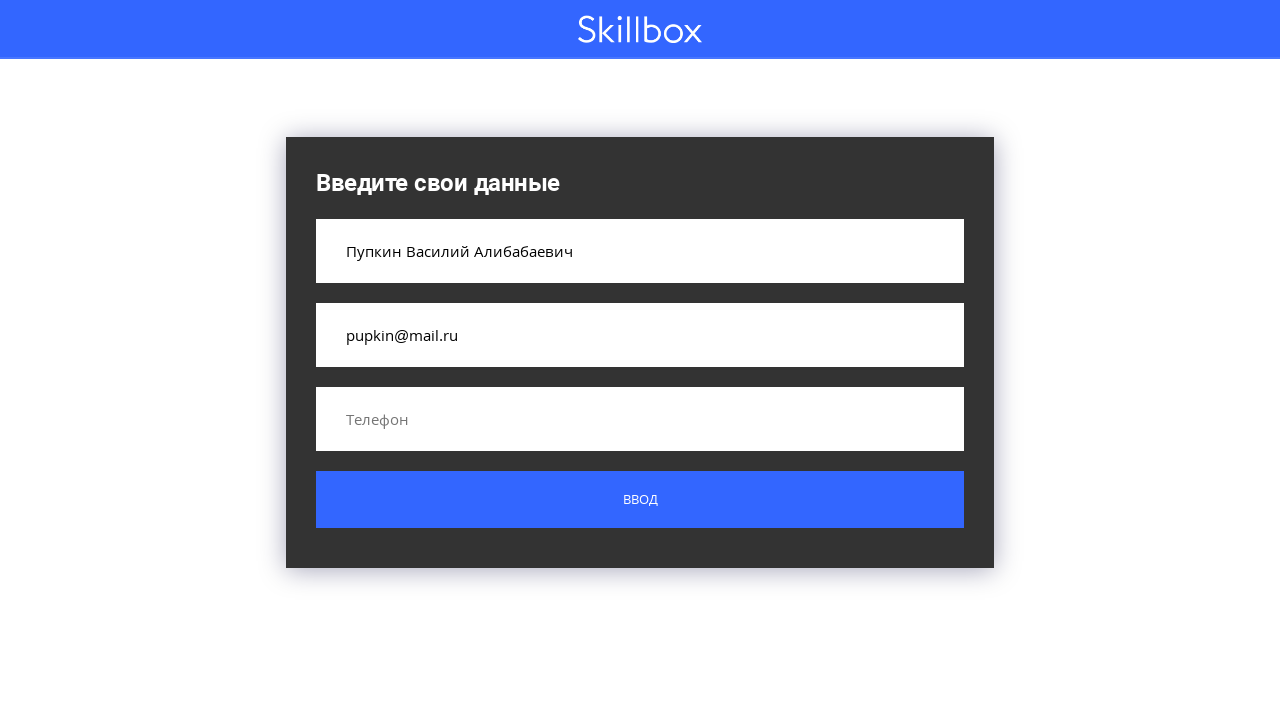

Filled phone field with '+71234567890' on input[name='phone']
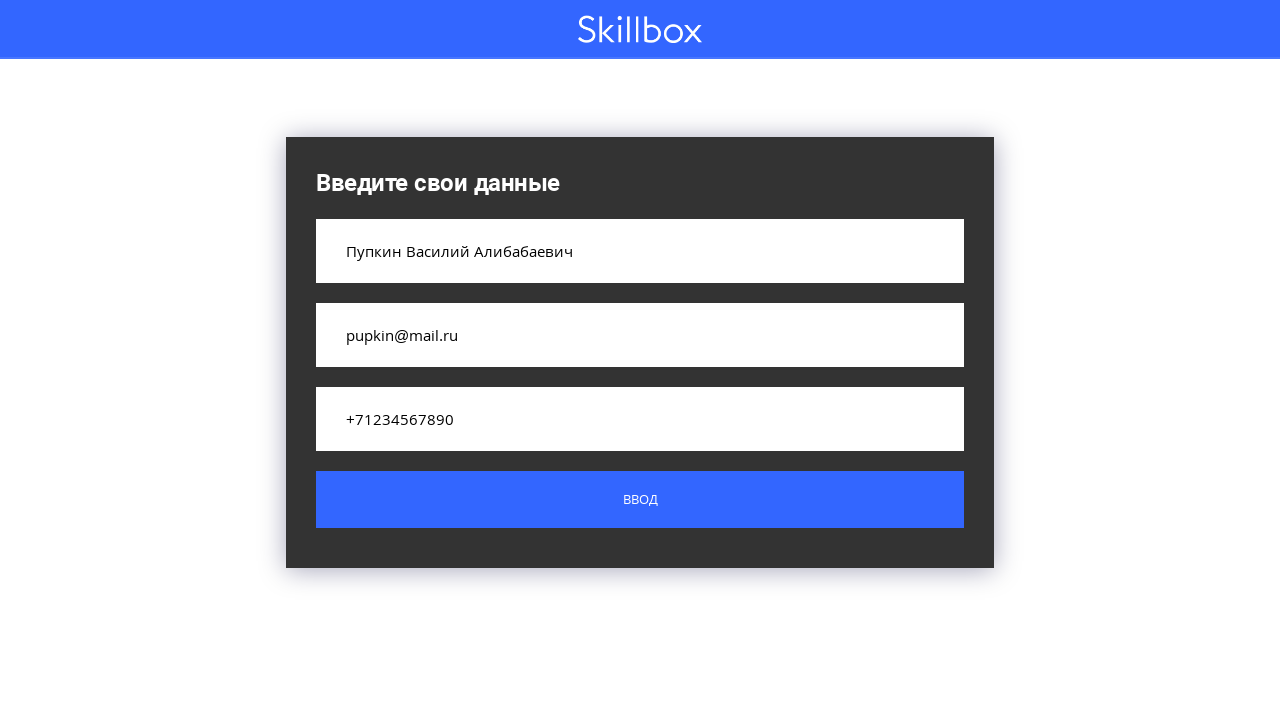

Clicked submit button to send contact form at (640, 500) on .button
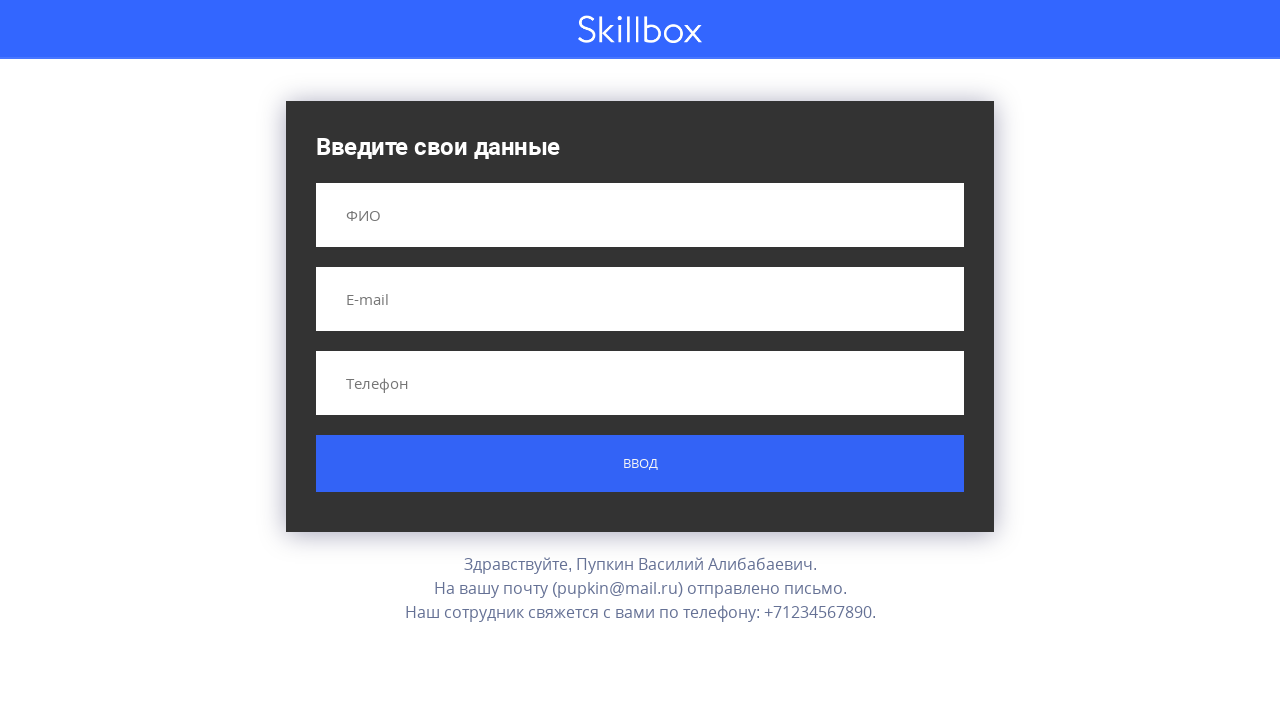

Confirmation message appeared after form submission
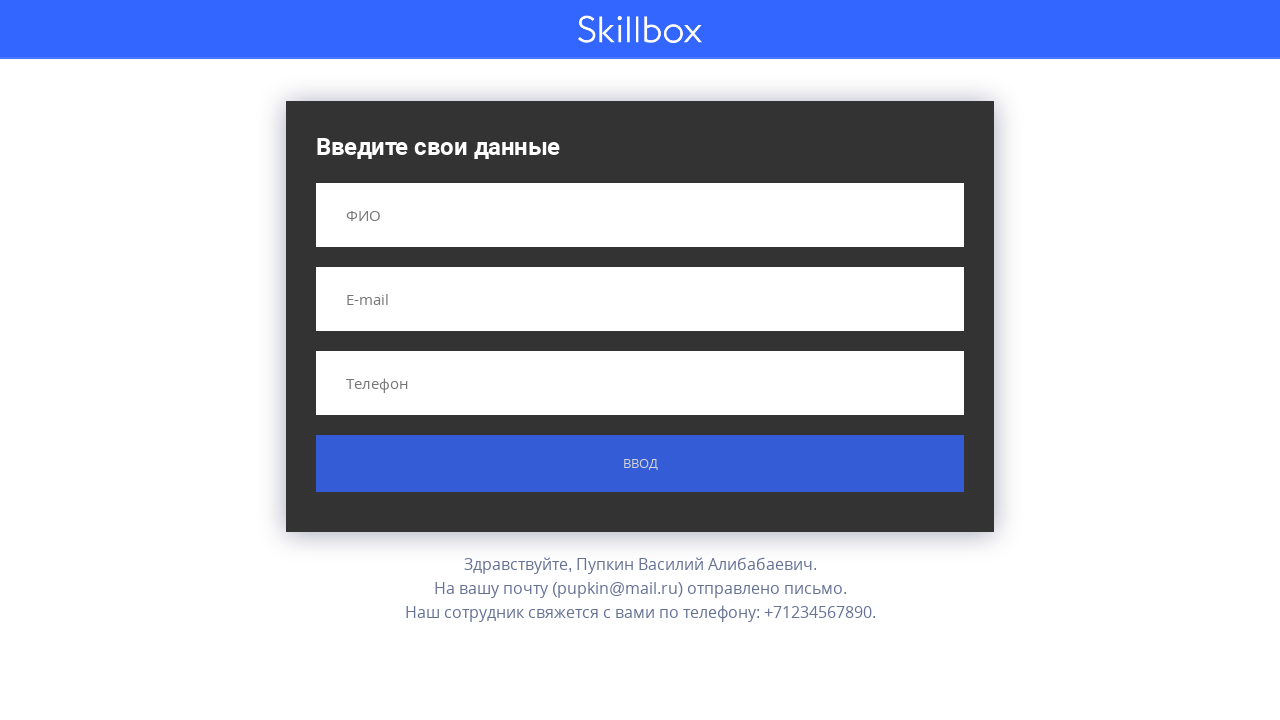

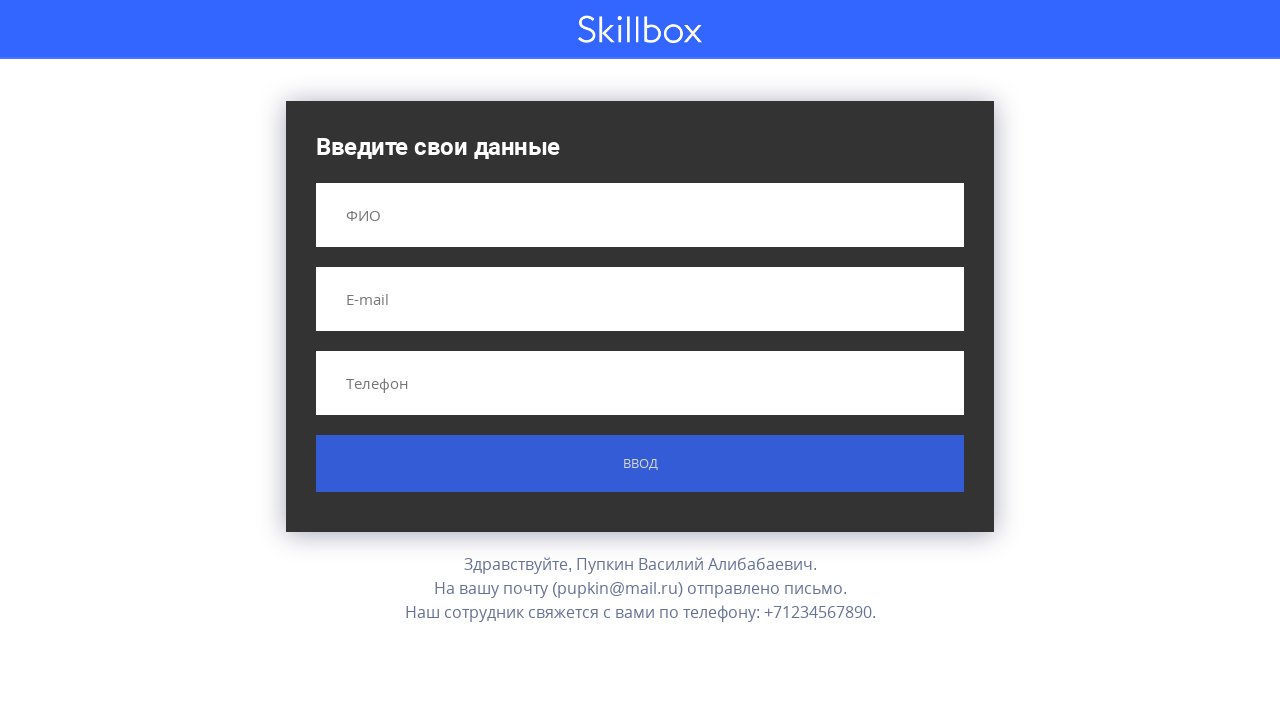